Tests drag and drop functionality by dragging an element from source to target location using click-and-hold action

Starting URL: https://jqueryui.com/droppable/

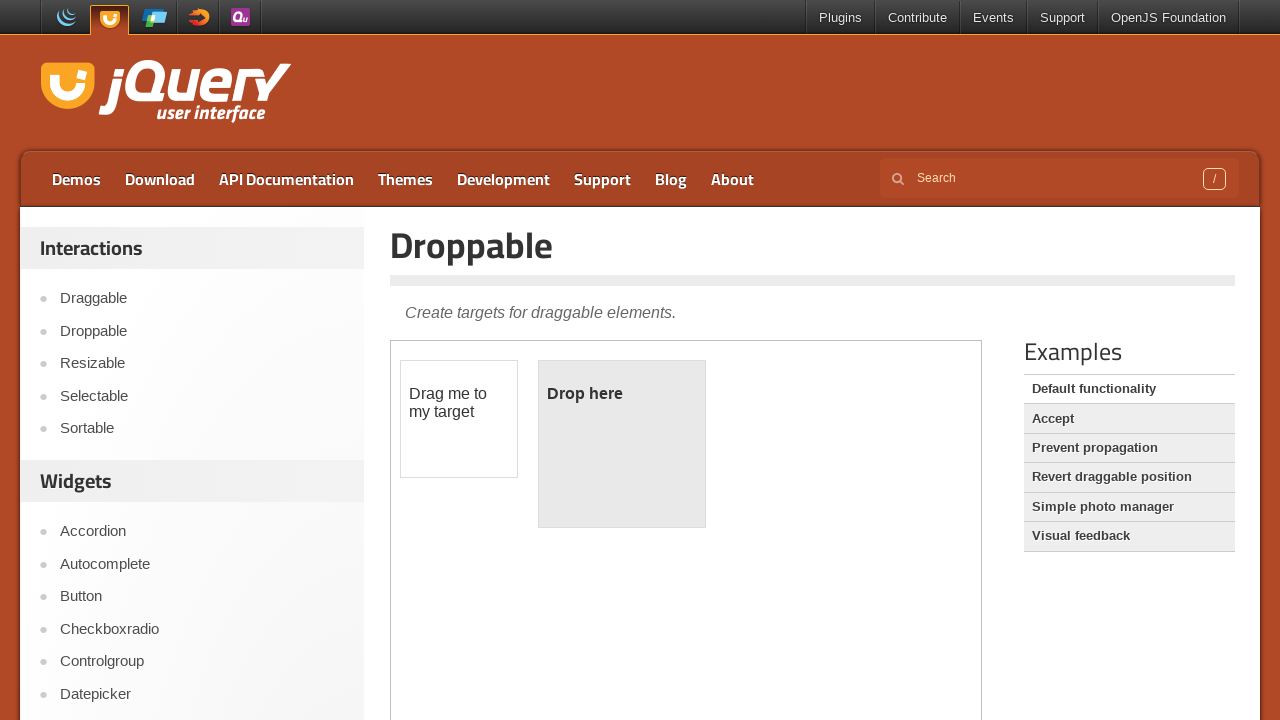

Located the iframe containing the drag-drop demo
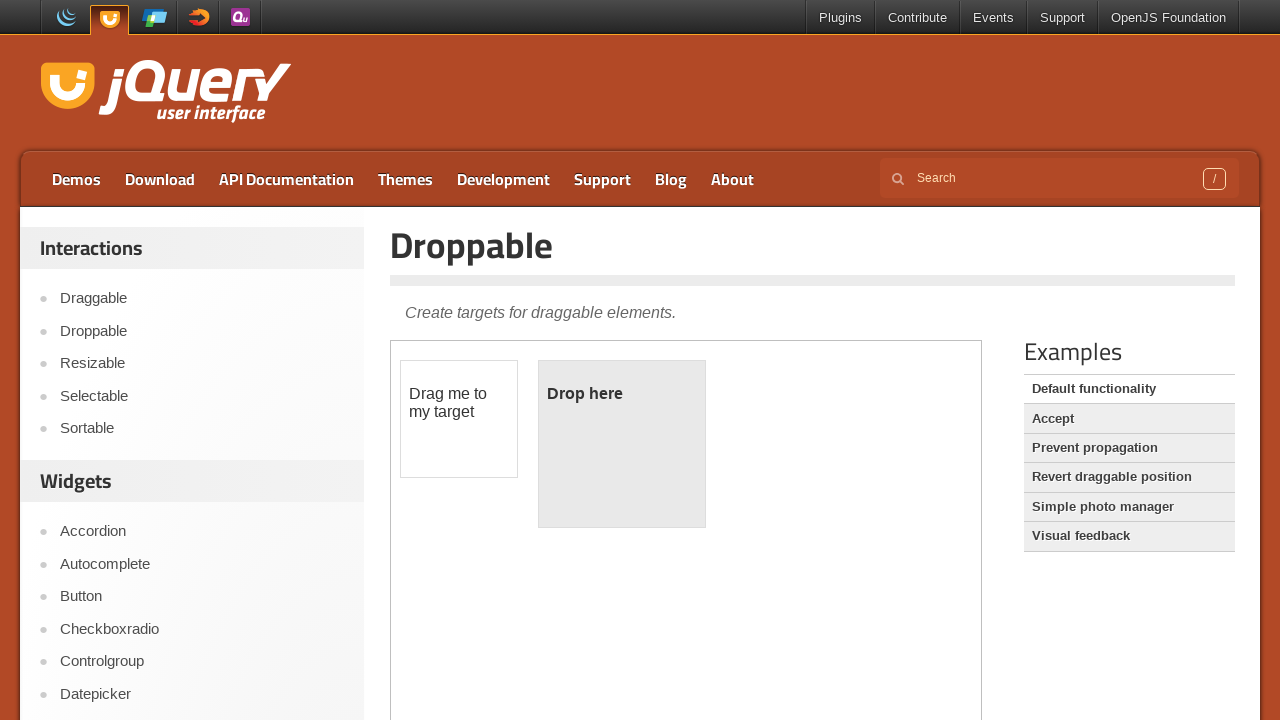

Located the draggable element 'Drag me to my target'
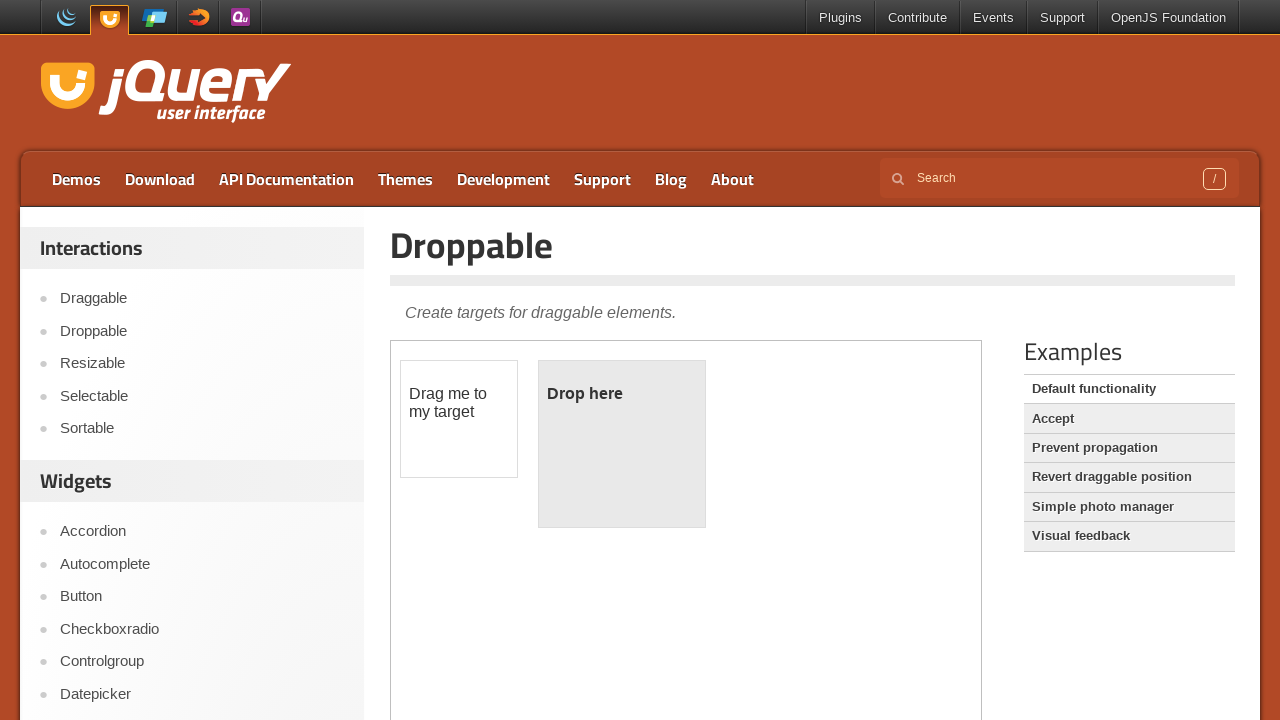

Located the droppable target element
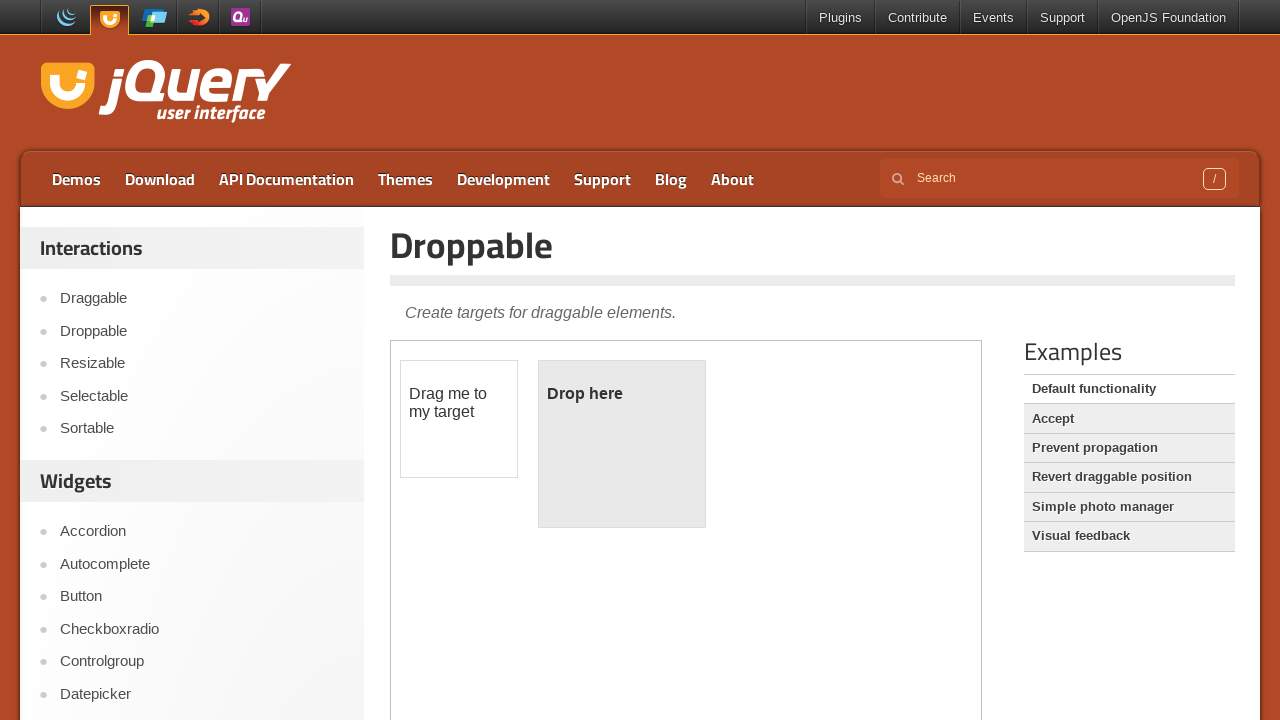

Performed drag-and-drop action from source to target location at (622, 444)
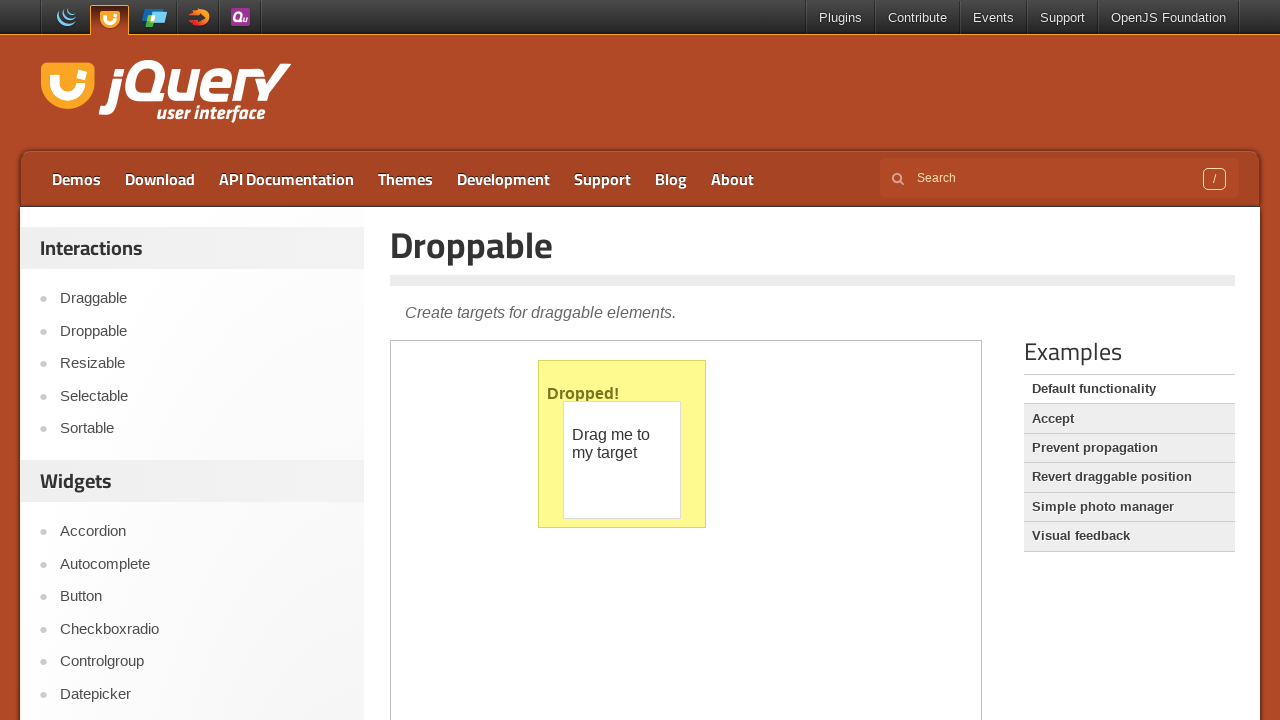

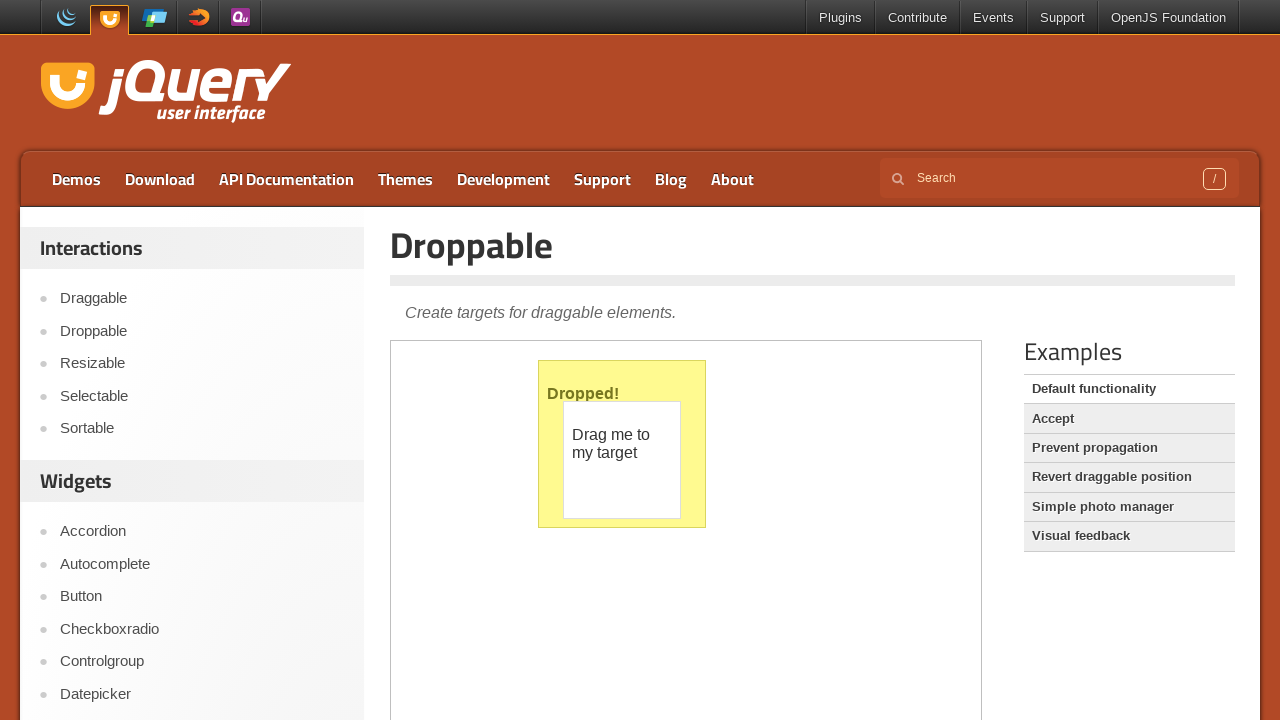